Navigates to Shopclues e-commerce website, dismisses any initial alert popup, and enters a search query for "shoes" in the search box.

Starting URL: https://www.shopclues.com/

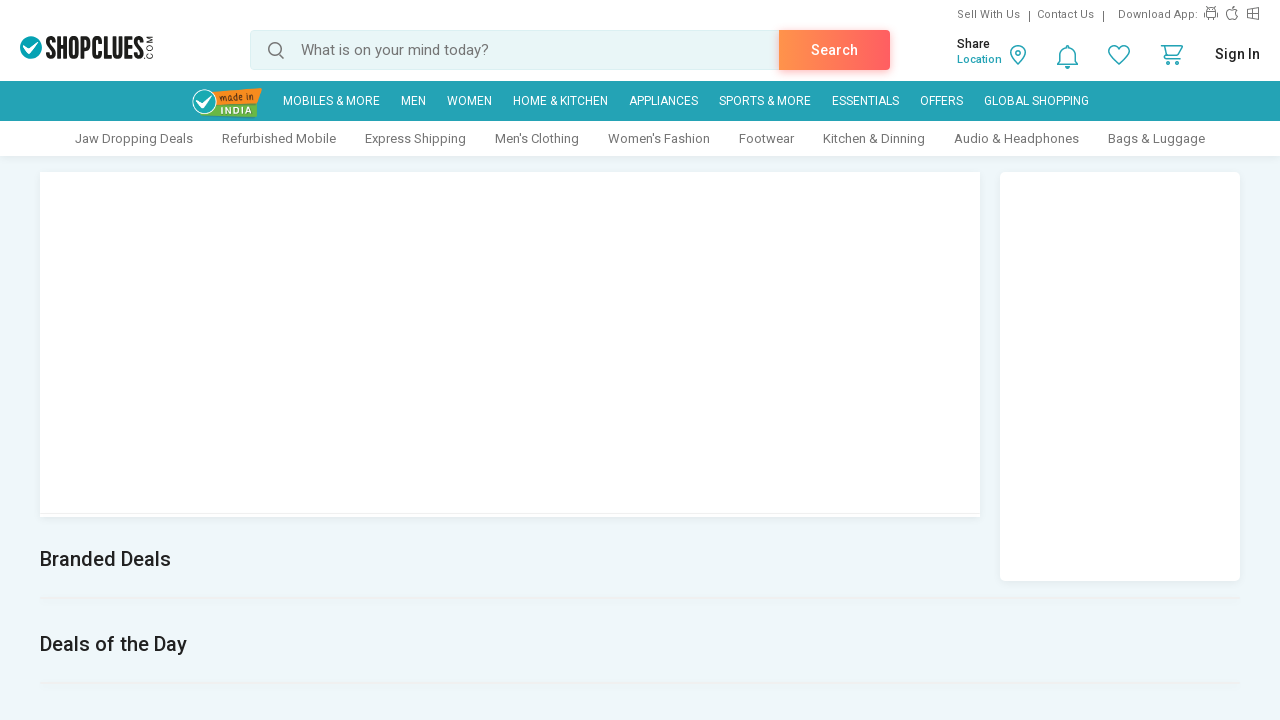

Set up dialog dismissal handler for any alert popups
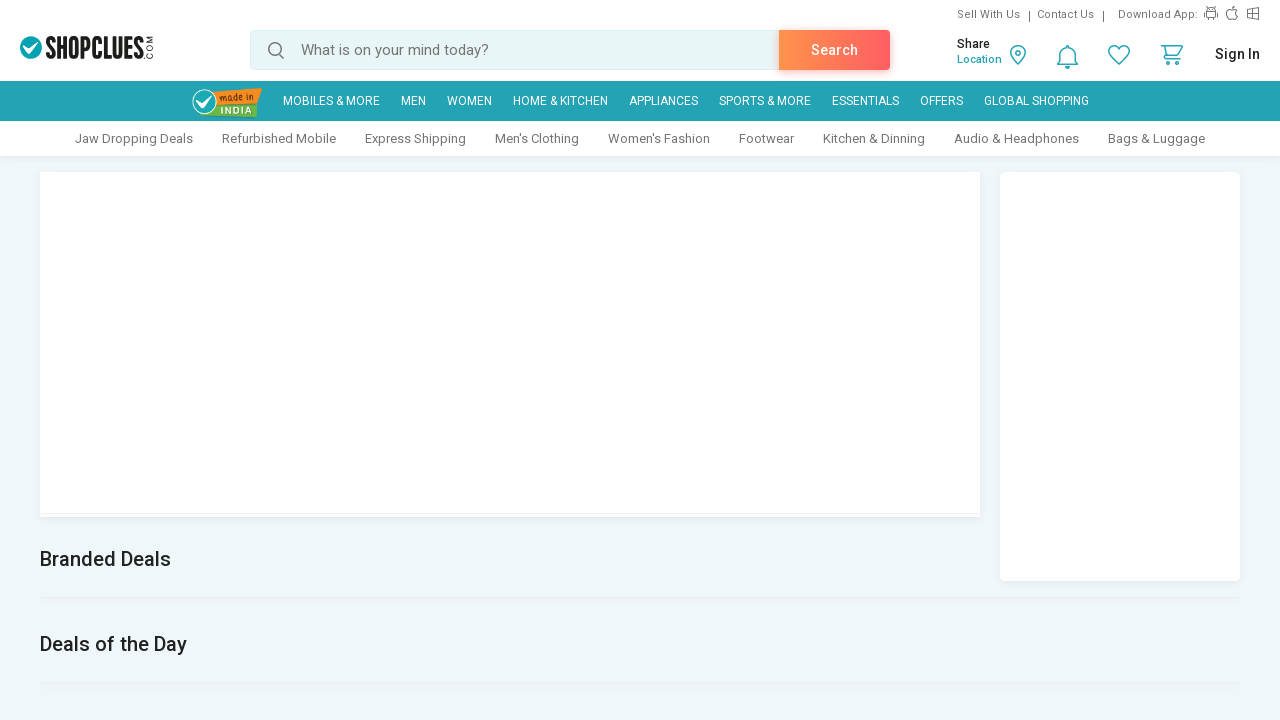

Page loaded and DOM content ready
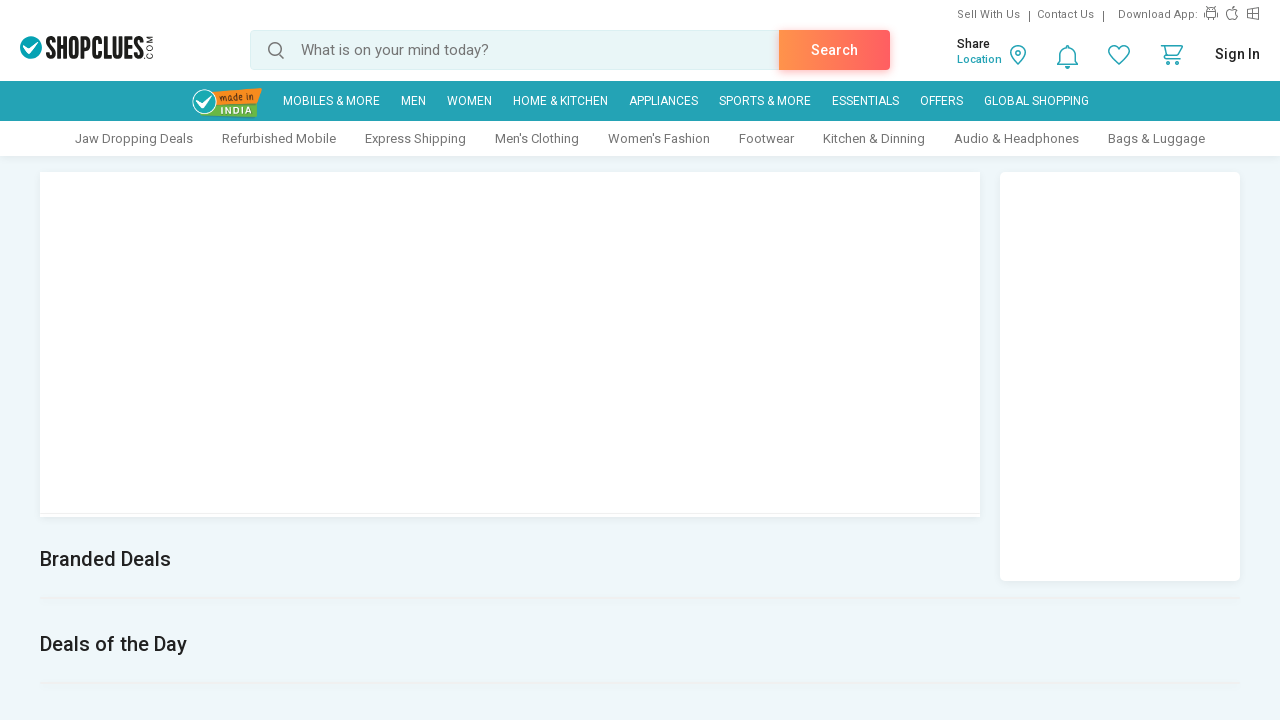

Entered 'shoes' in the search box on #autocomplete
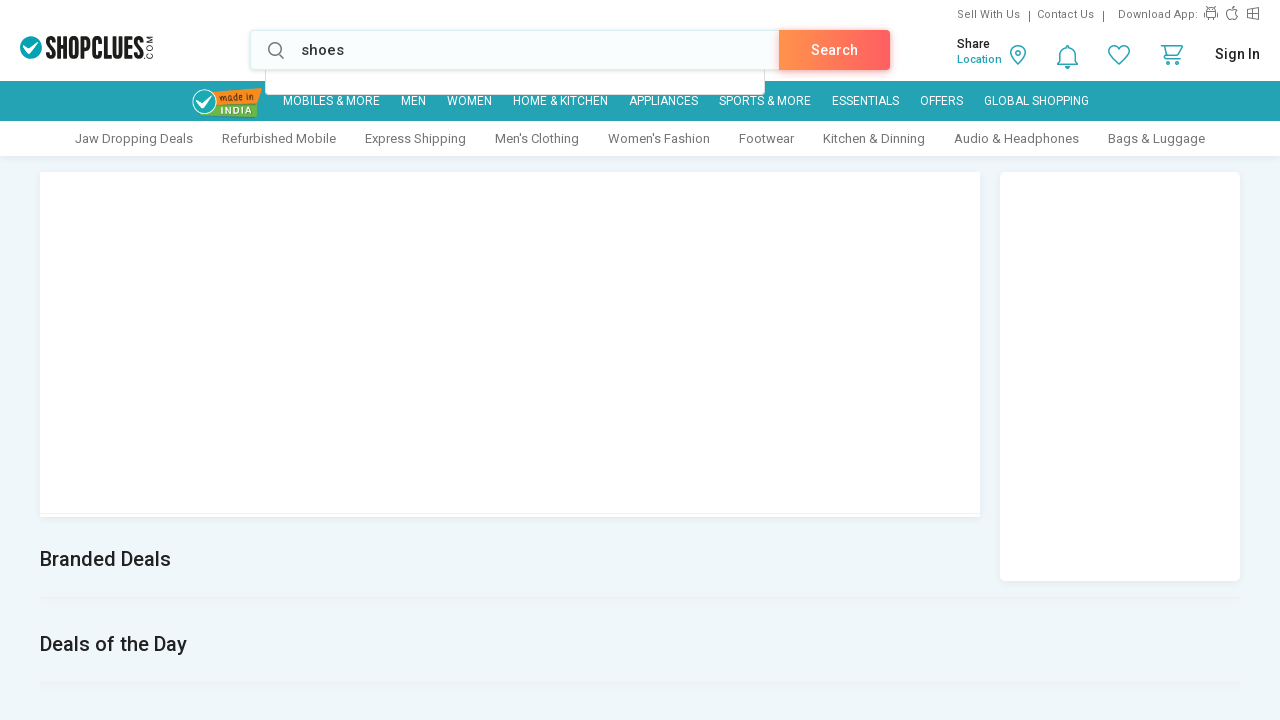

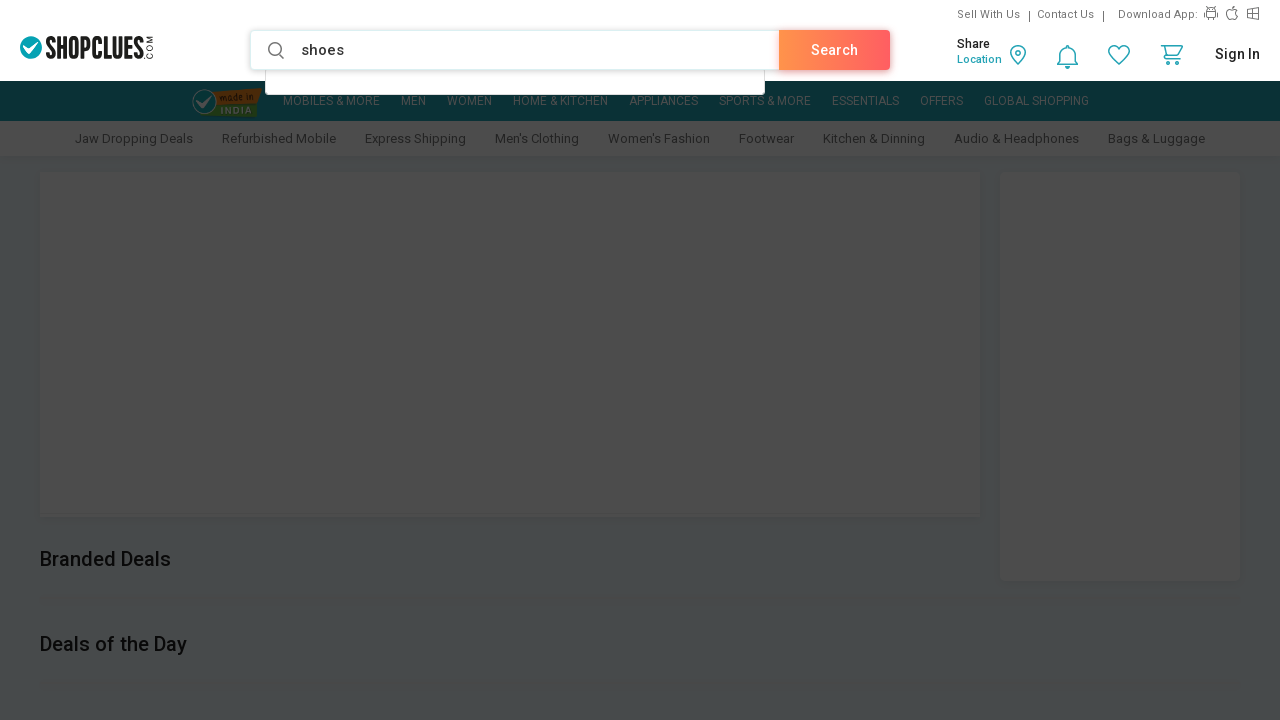